Tests nested iframe navigation by clicking through to the Nested Frames page, switching into the top frame, then the middle frame, and verifying the content is accessible.

Starting URL: https://the-internet.herokuapp.com/

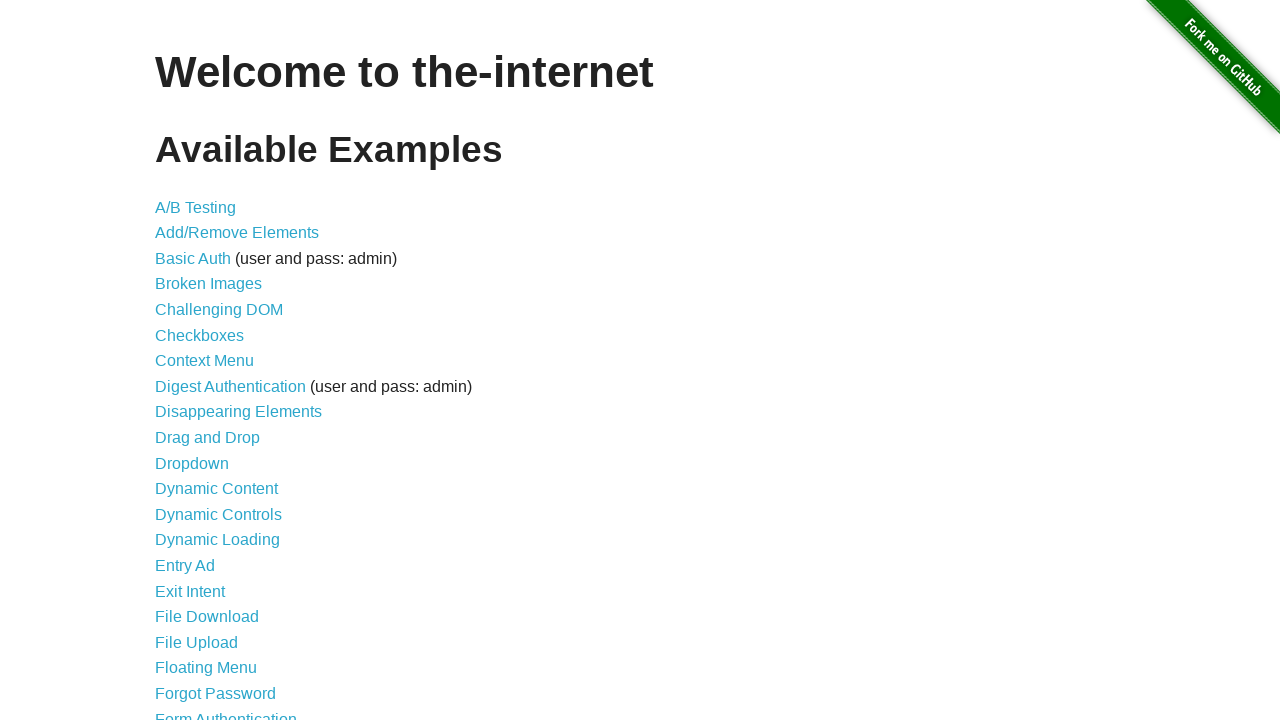

Clicked on 'Frames' link at (182, 361) on xpath=//a[text()='Frames']
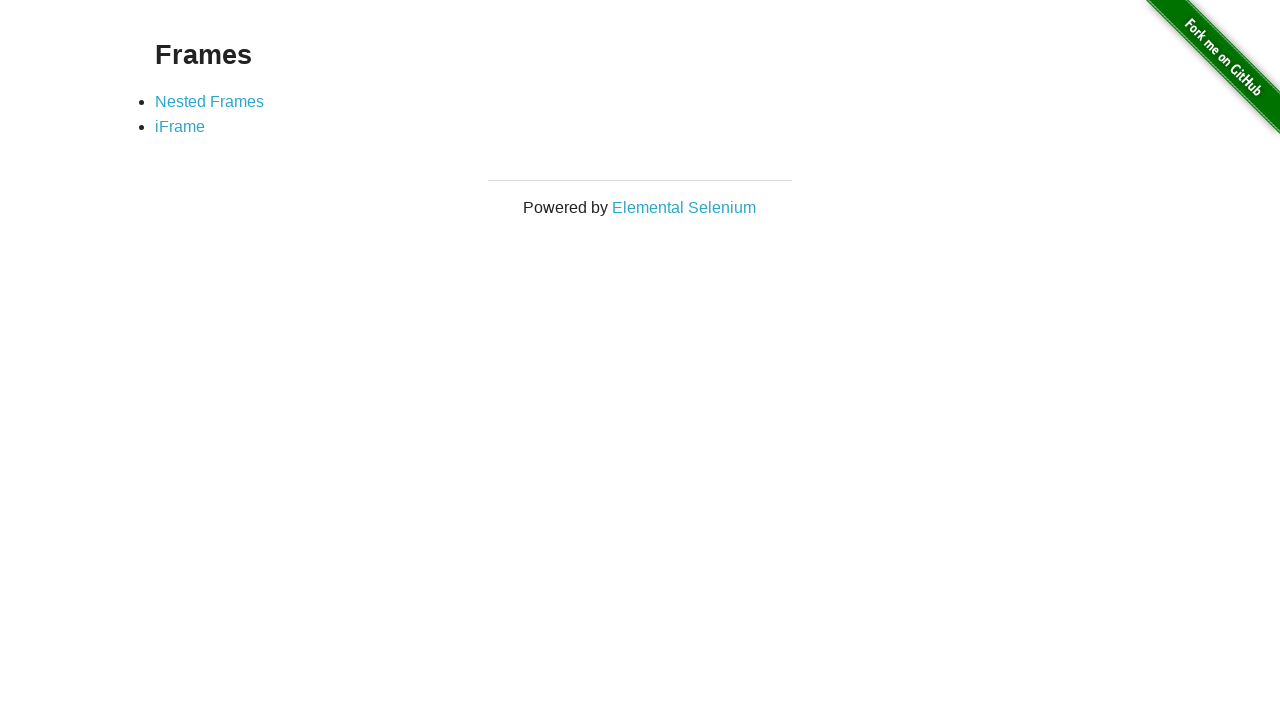

Clicked on 'Nested Frames' link at (210, 101) on xpath=//a[text()='Nested Frames']
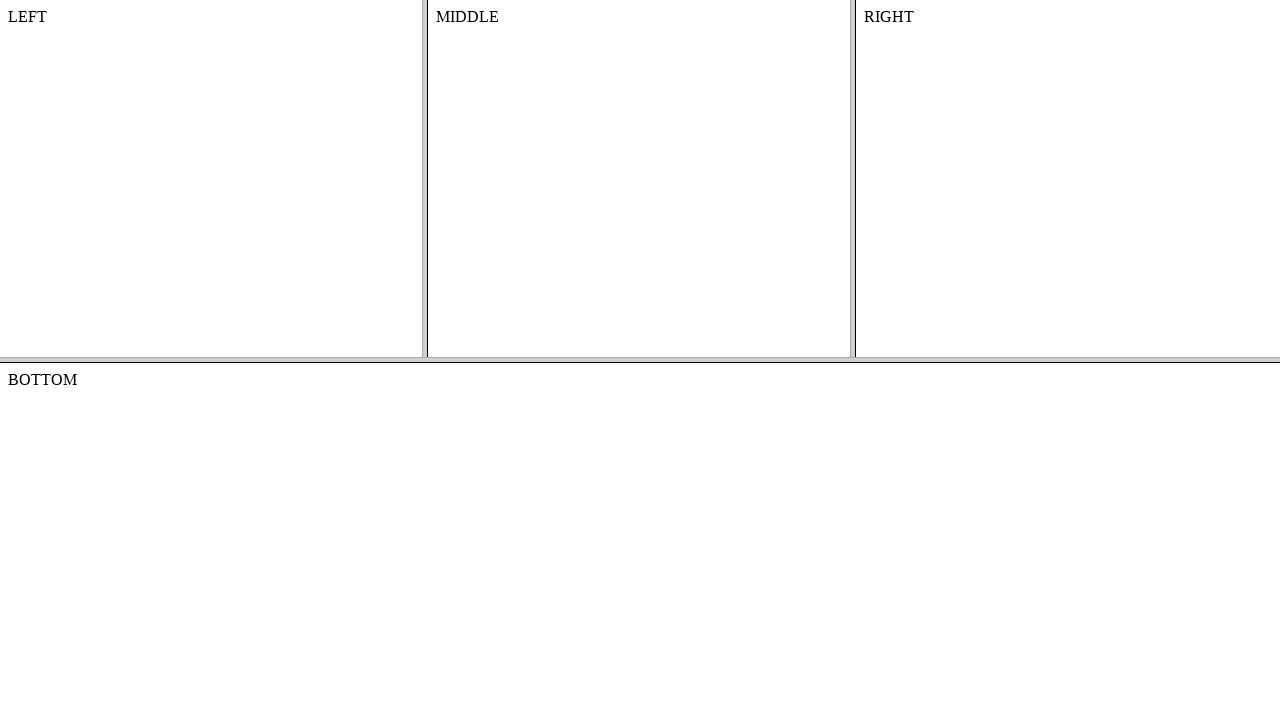

Switched to the top frame
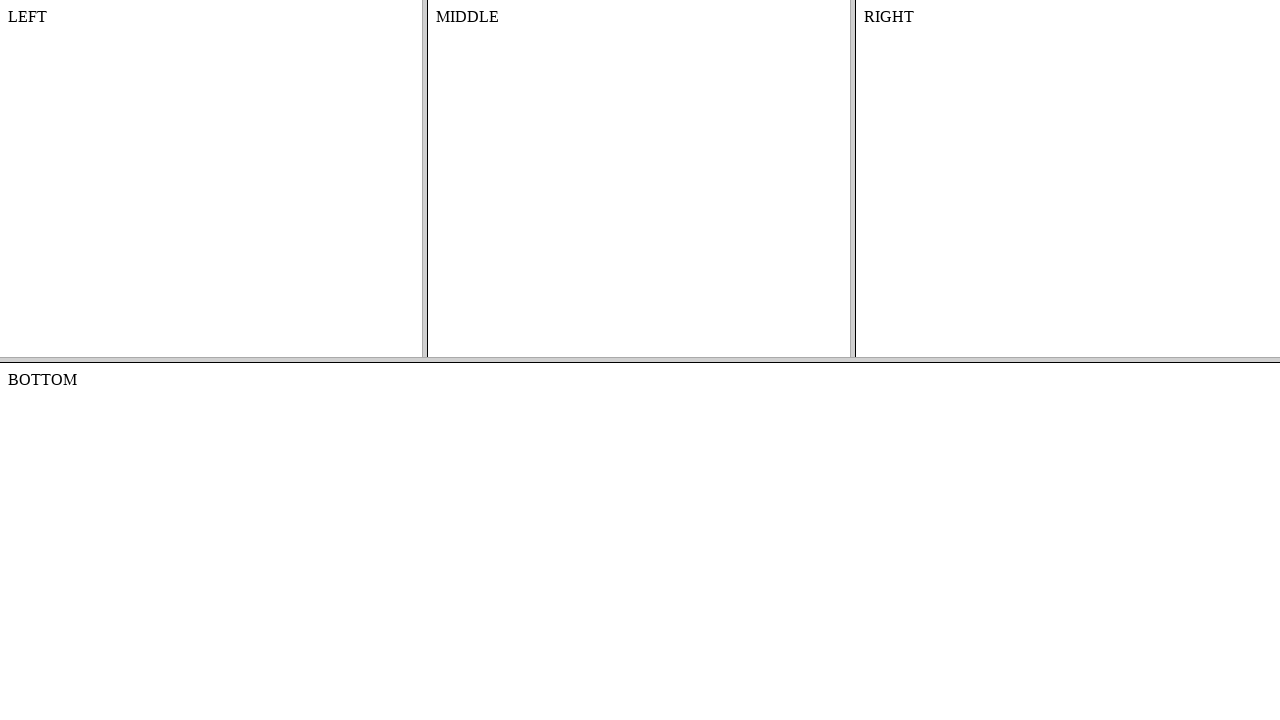

Switched to the middle frame within the top frame
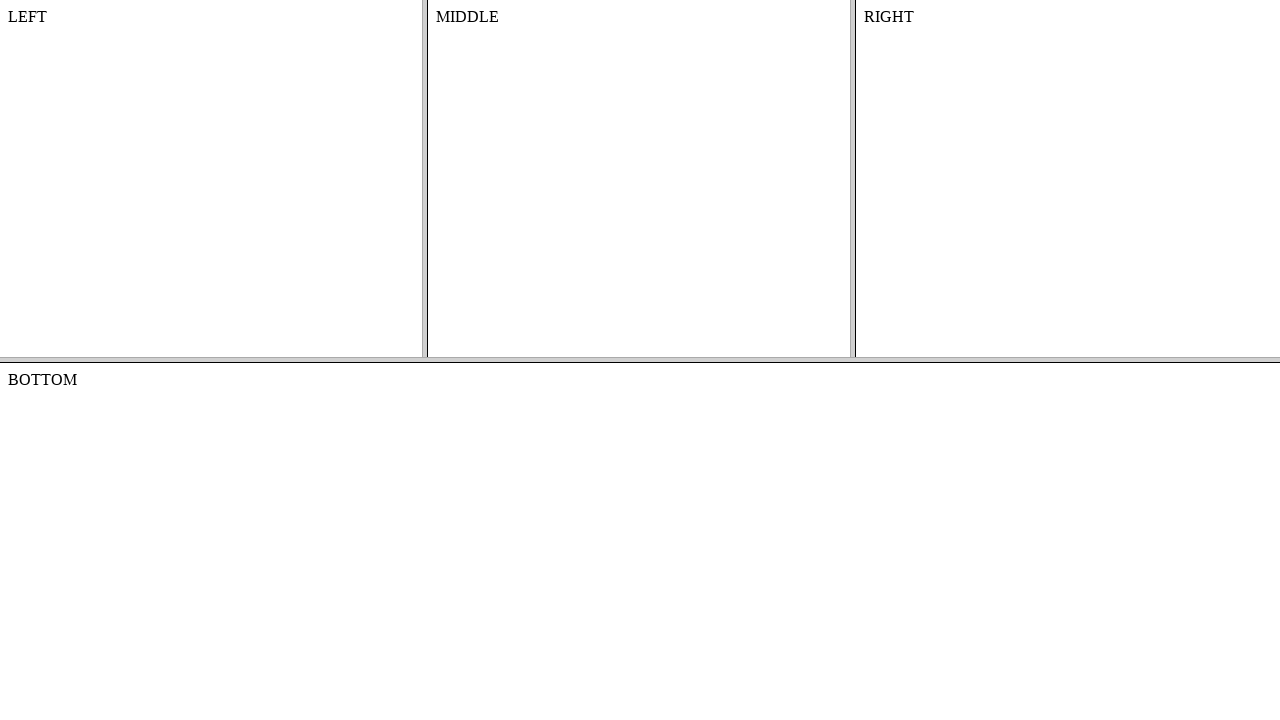

Located the content element in the middle frame
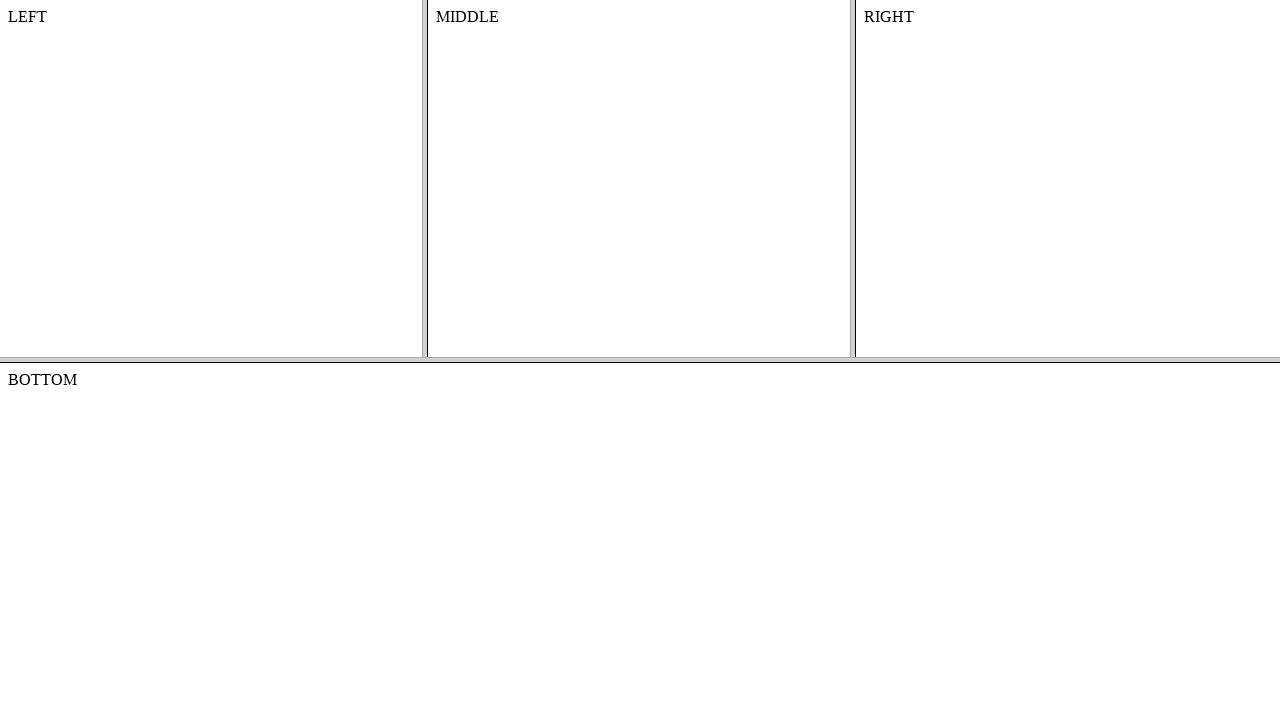

Verified the middle frame content is accessible
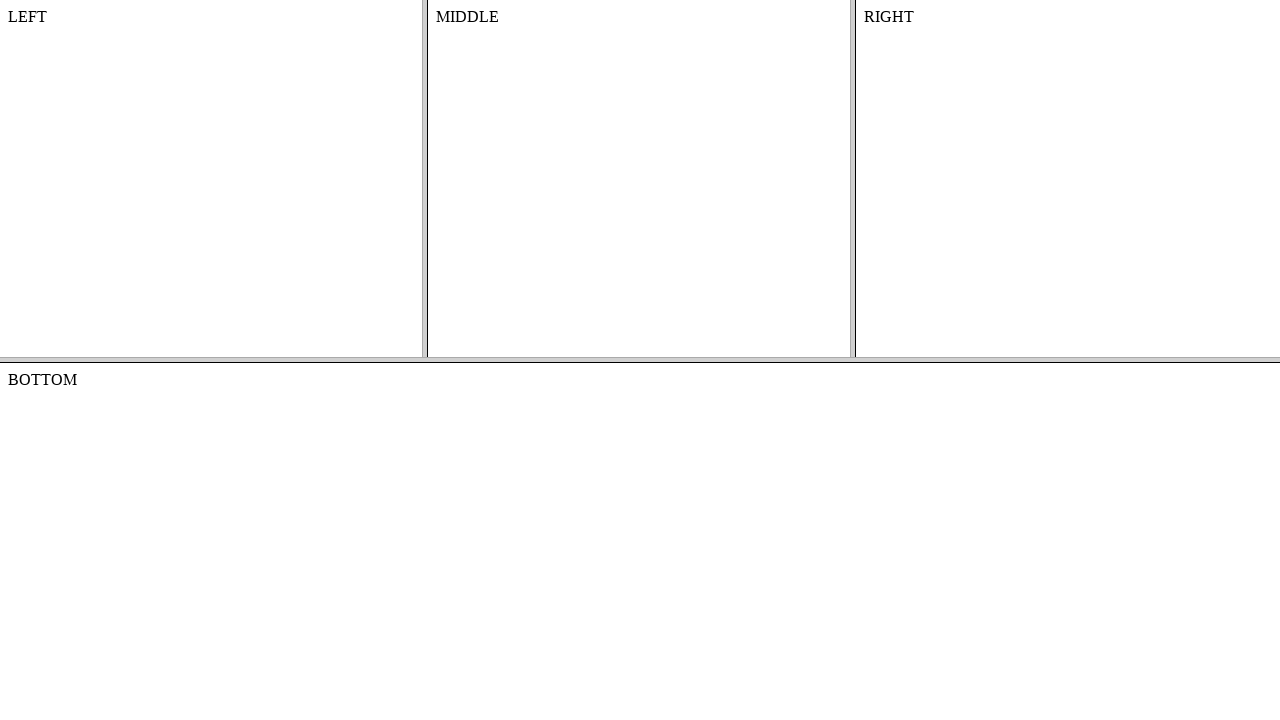

Retrieved text content from middle frame: MIDDLE
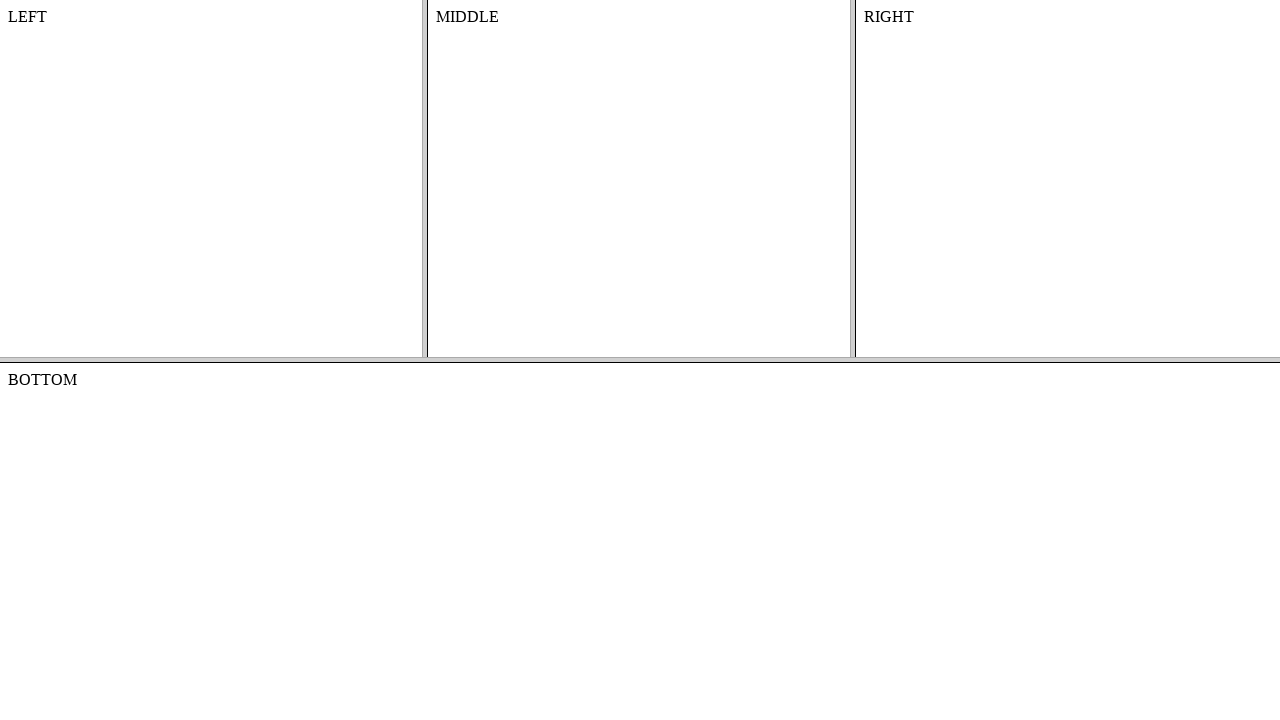

Printed text content: MIDDLE
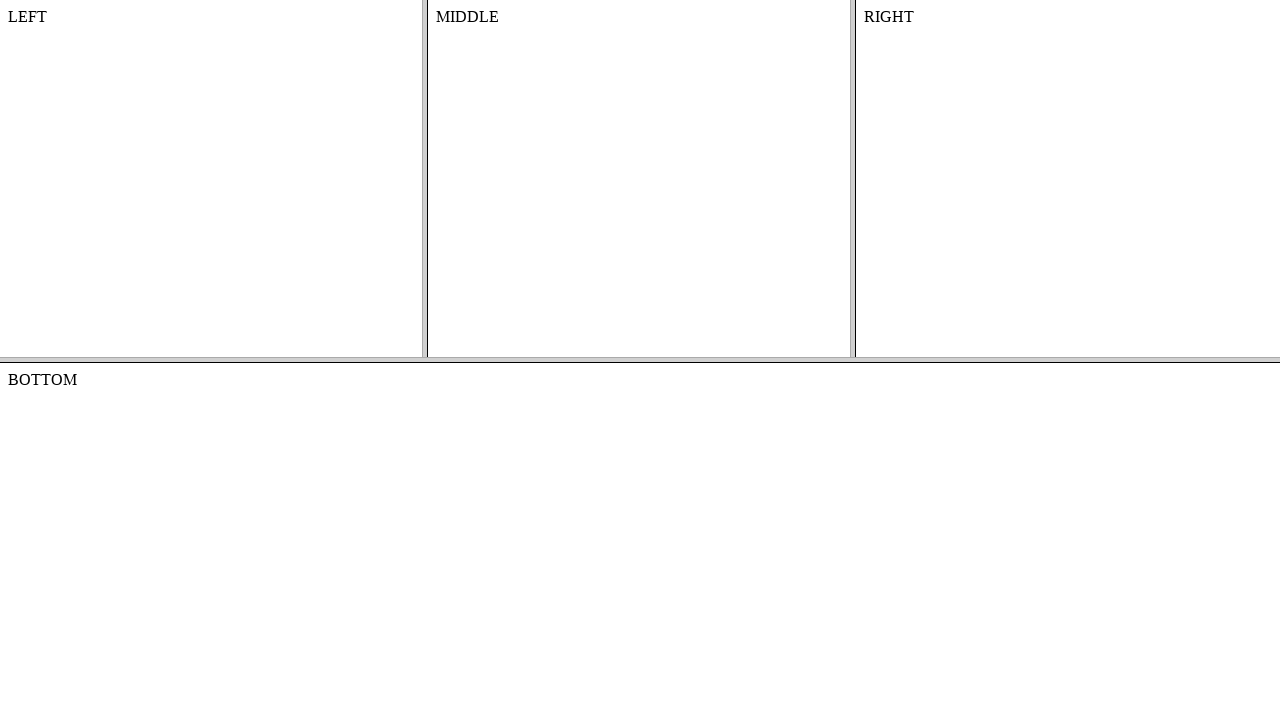

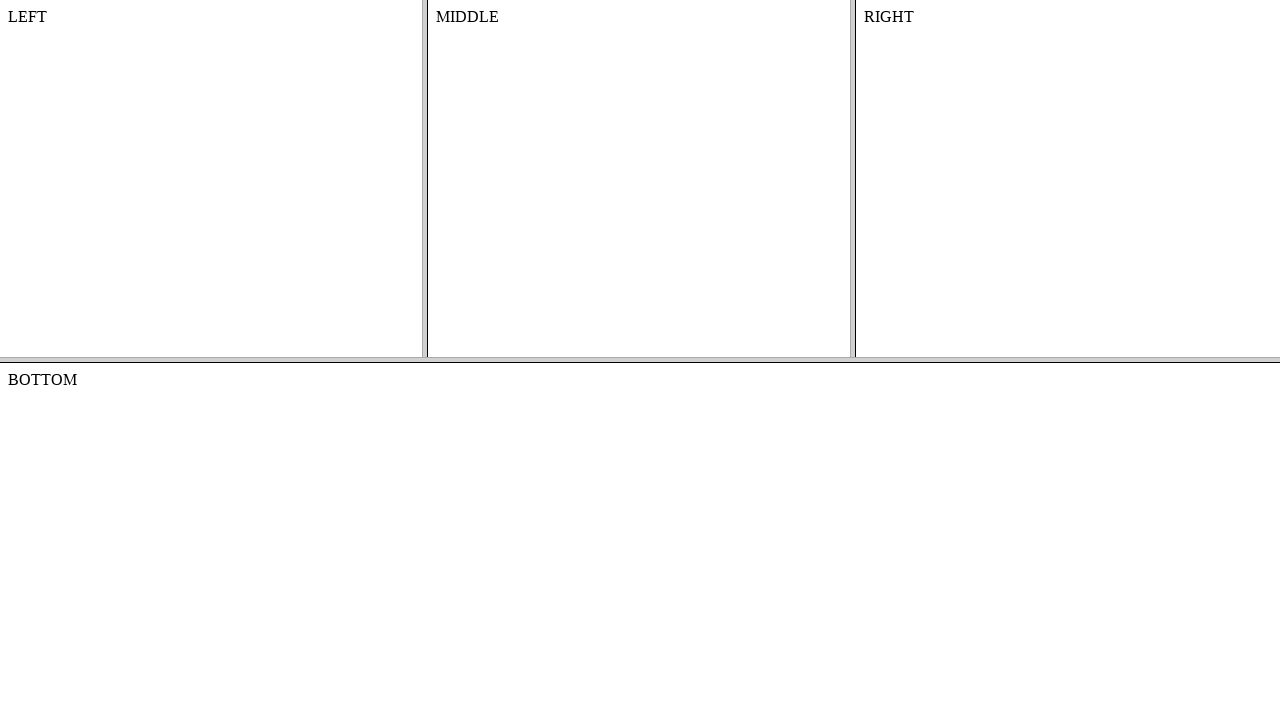